Navigates to a Korean pharmaceutical information website's drug identification search page and clicks the search button to initiate a search.

Starting URL: https://www.health.kr/searchIdentity/search.asp

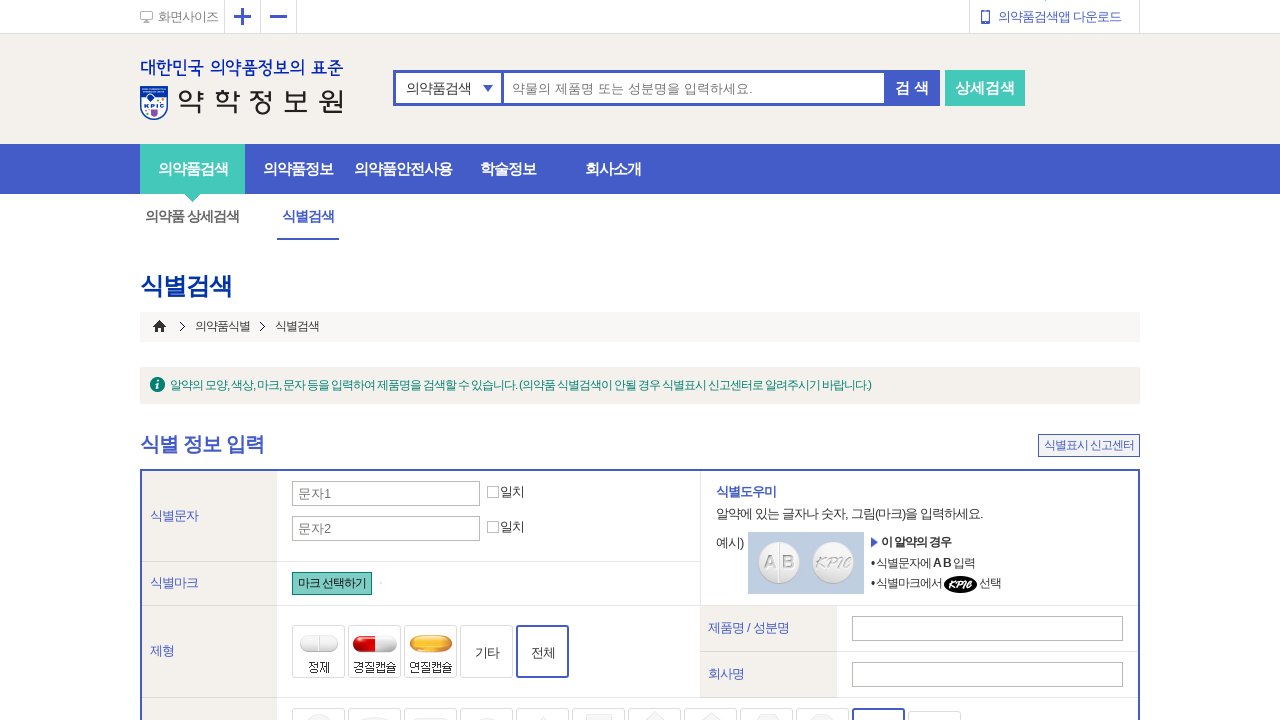

Clicked the drug identification search button on Korean pharmaceutical information website at (703, 415) on #btn_idfysearch
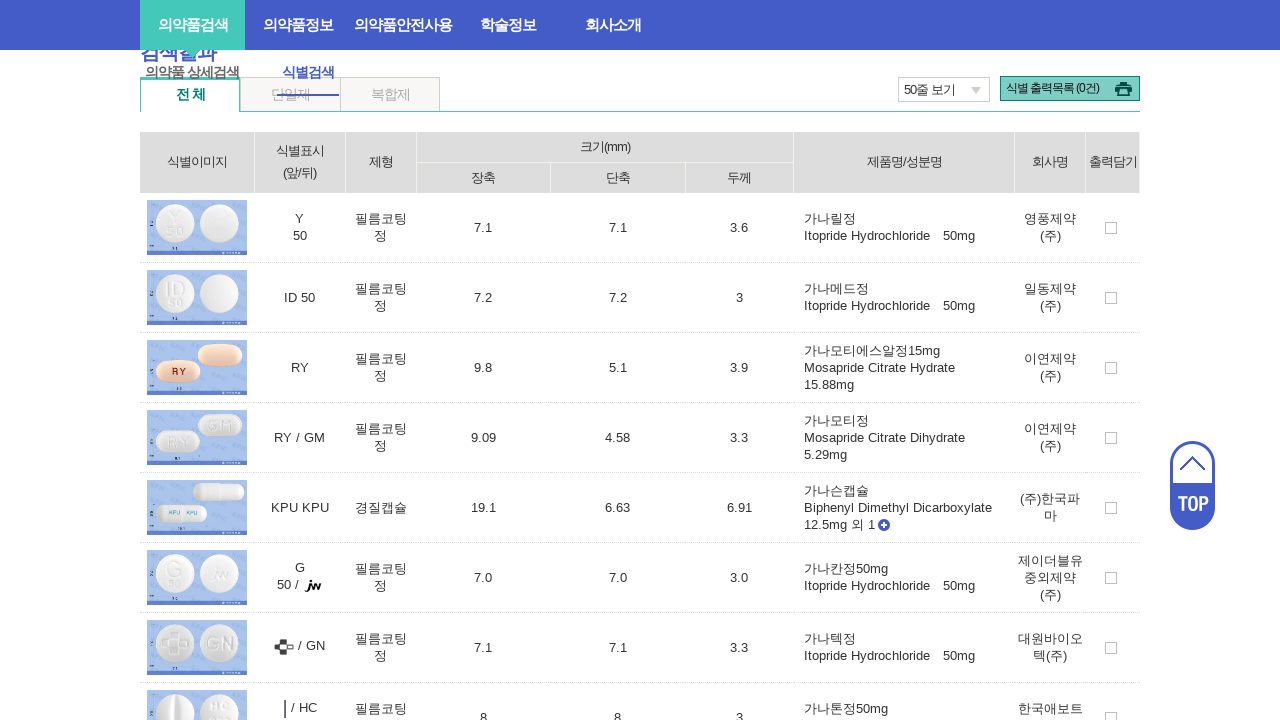

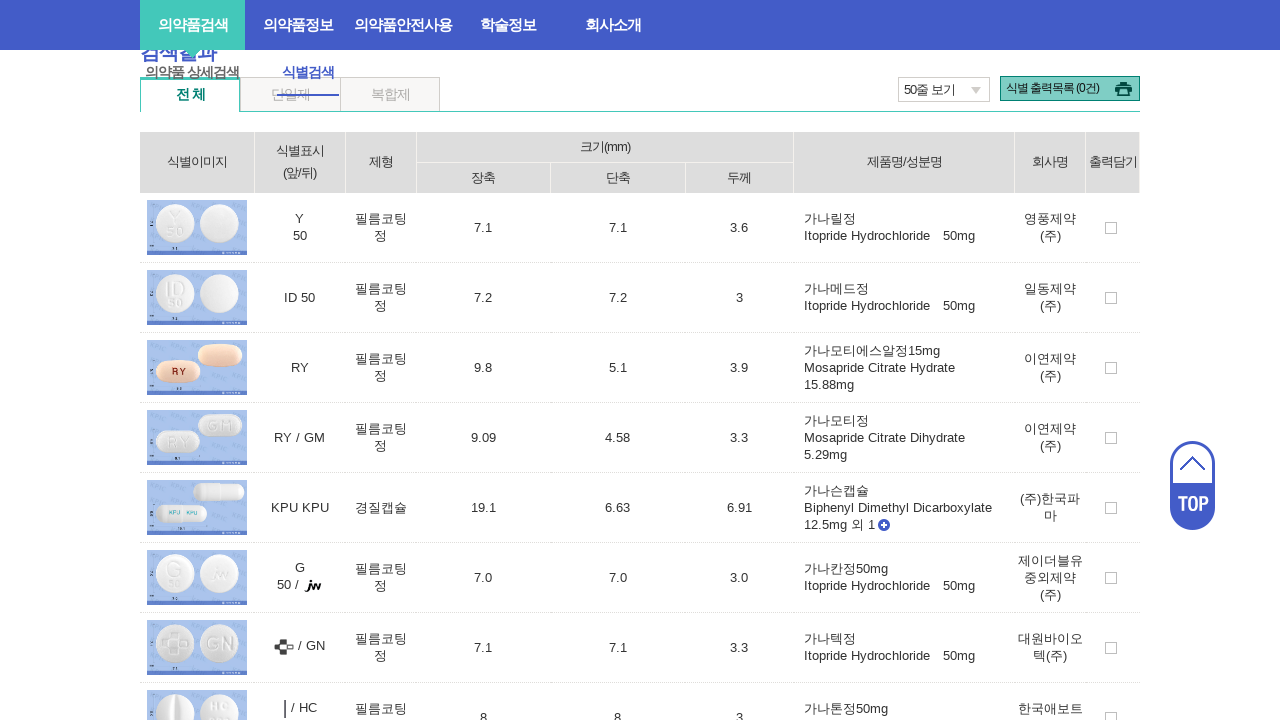